Fills in the Name and Password fields and verifies that the submit button becomes enabled

Starting URL: https://d3pv22lioo8876.cloudfront.net/tiptop/

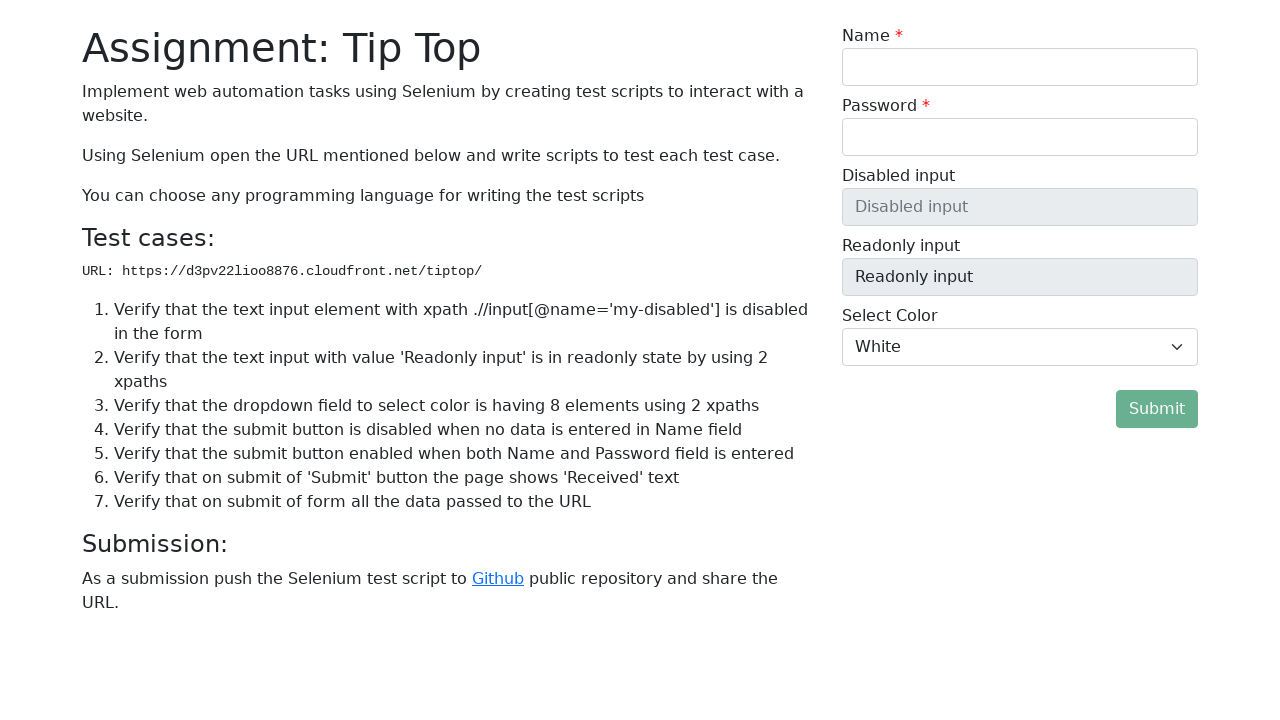

Navigated to form page
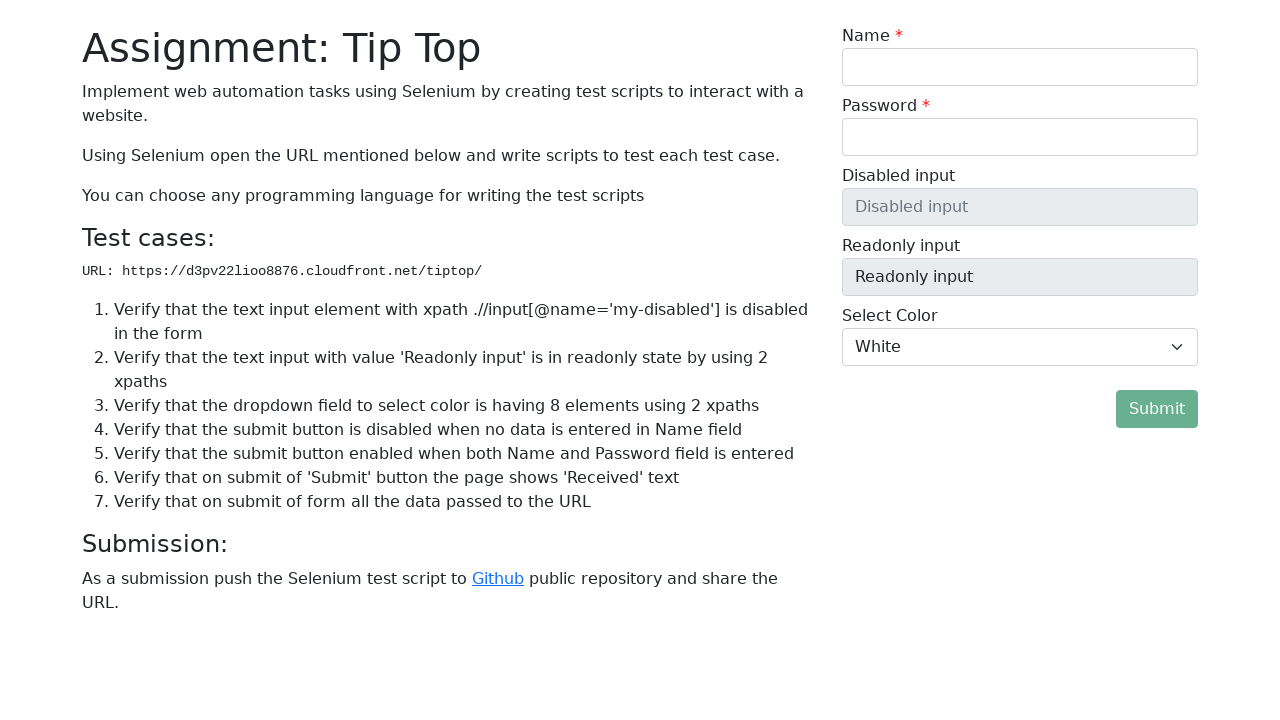

Filled Name field with 'JohnSmith' on xpath=//input[@id="my-name-id"]
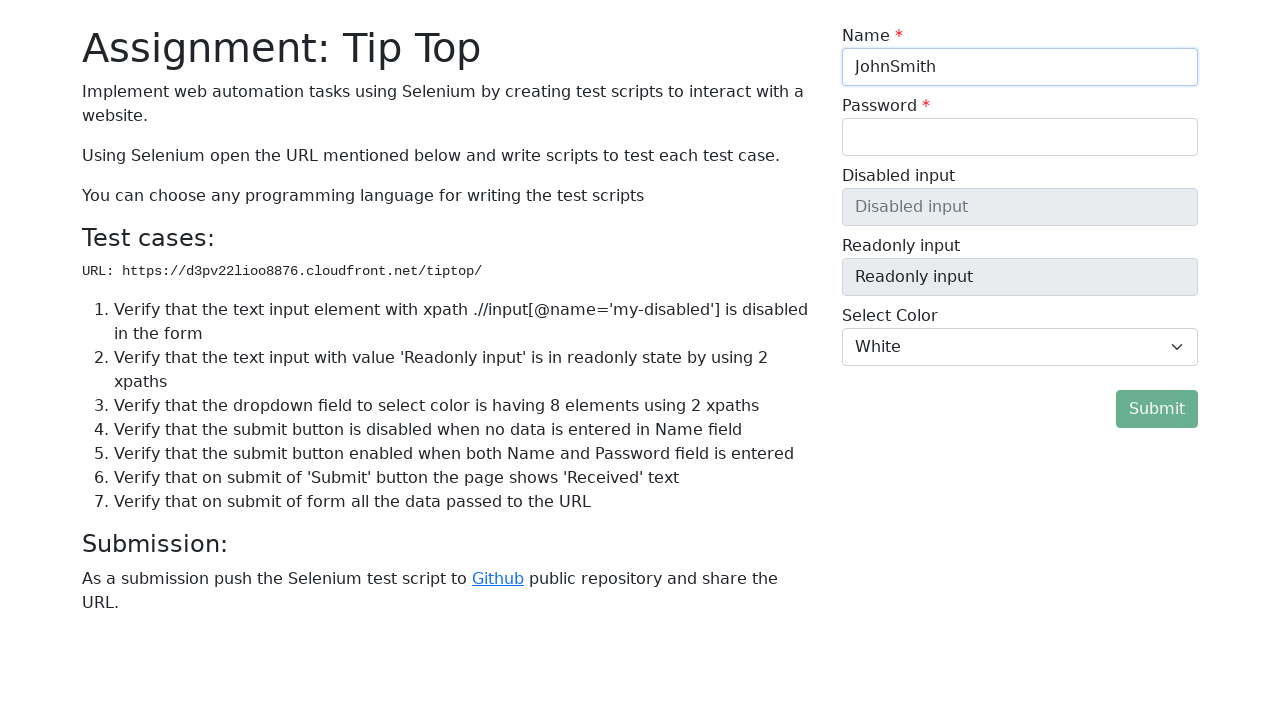

Filled Password field with 'securePass99' on xpath=//input[@id="my-password-id"]
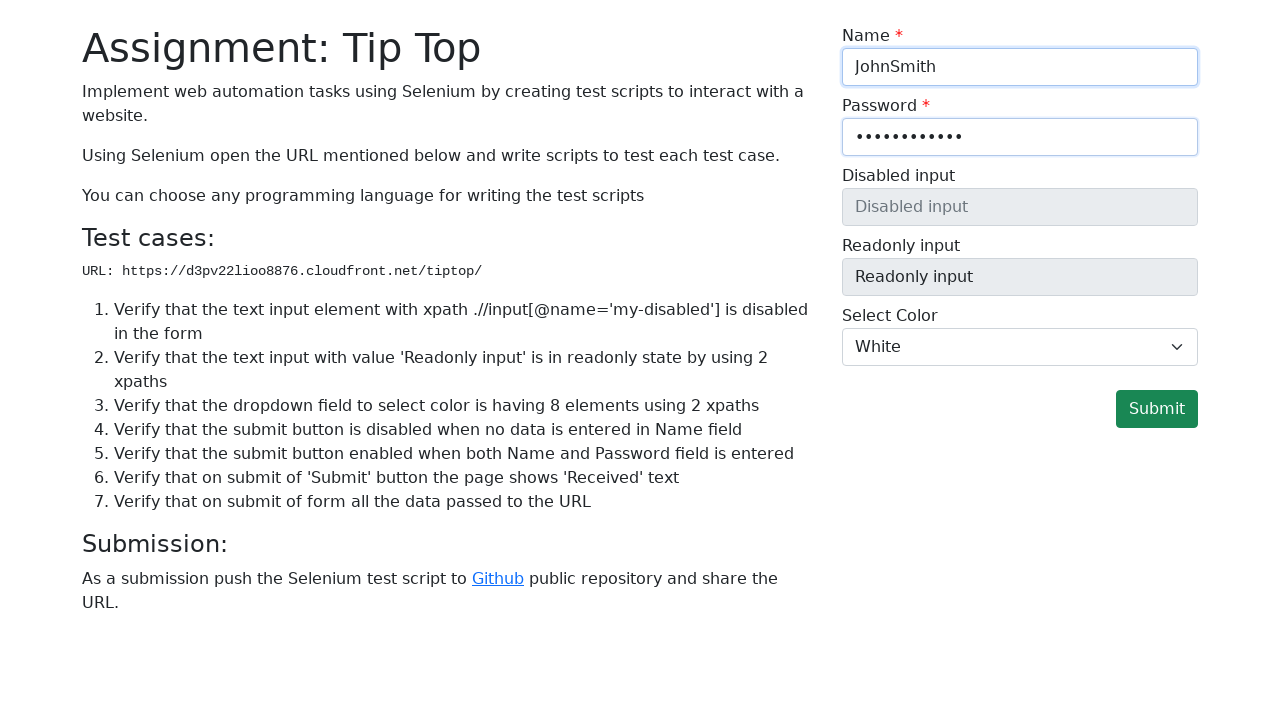

Verified submit button is enabled after both fields filled
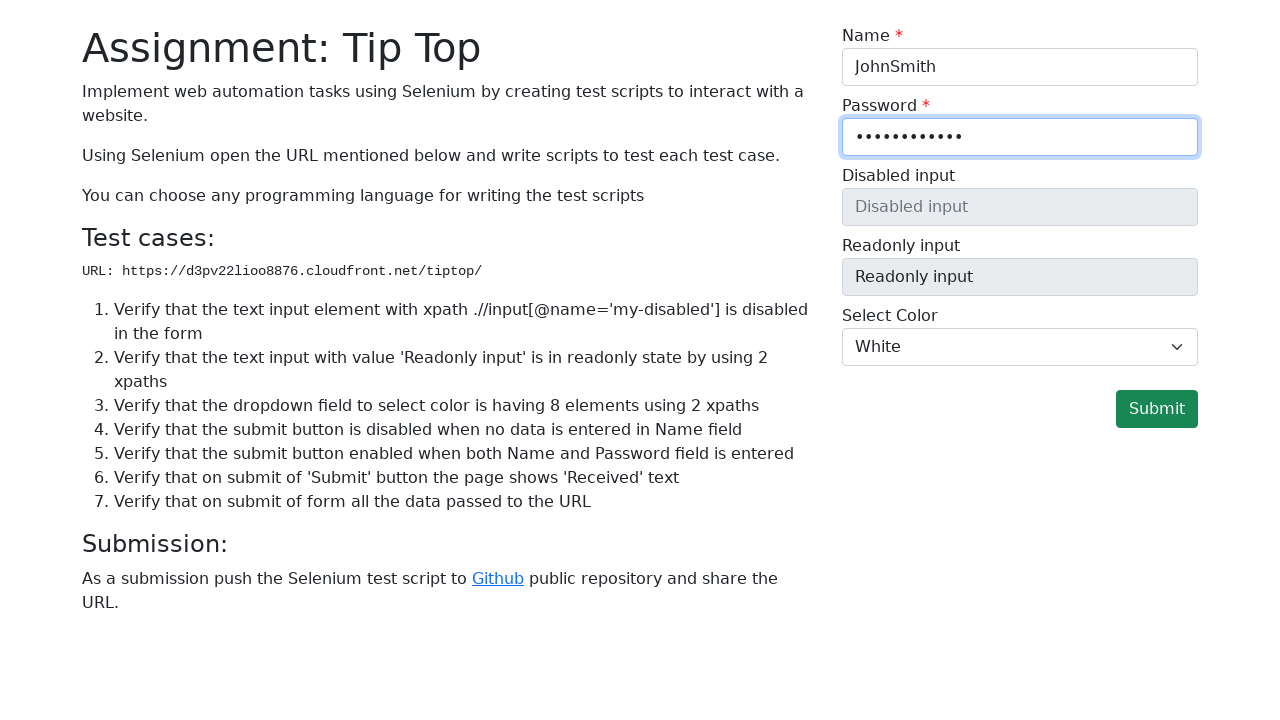

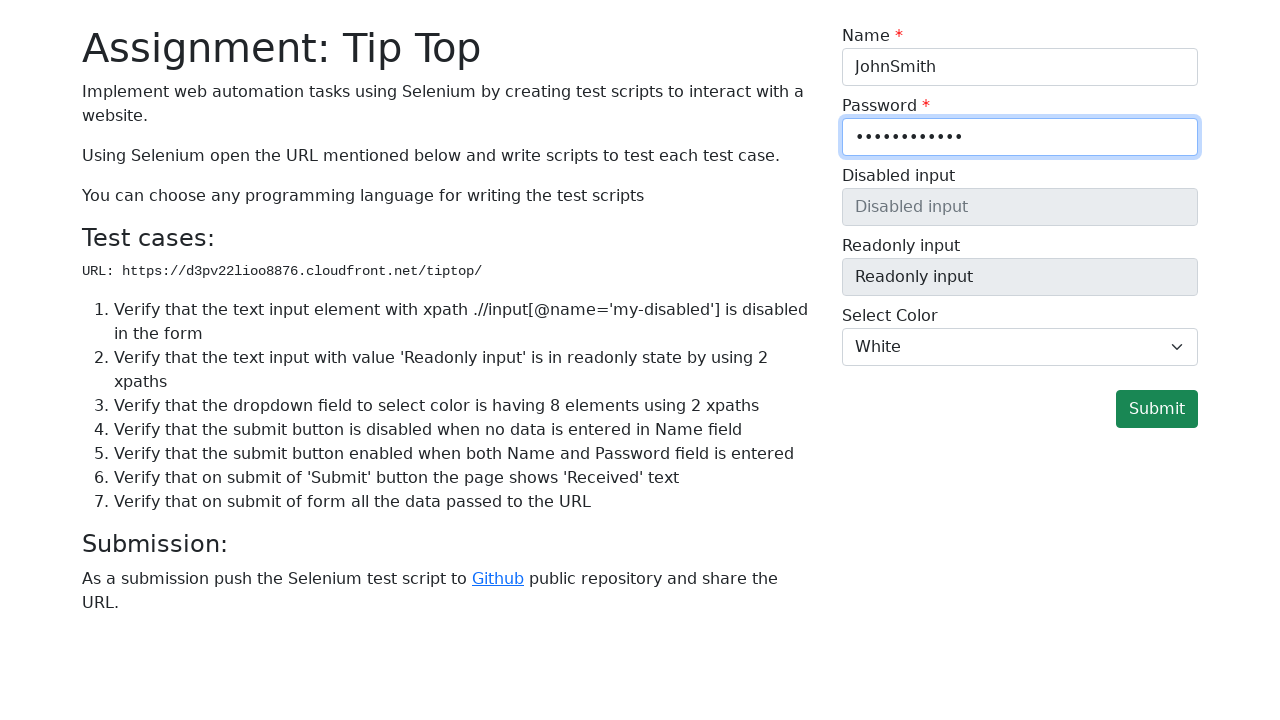